Tests web table sorting functionality by clicking the sort button and verifying the column is sorted, then searches for a specific item across pagination and retrieves its price

Starting URL: https://rahulshettyacademy.com/seleniumPractise/#/offers

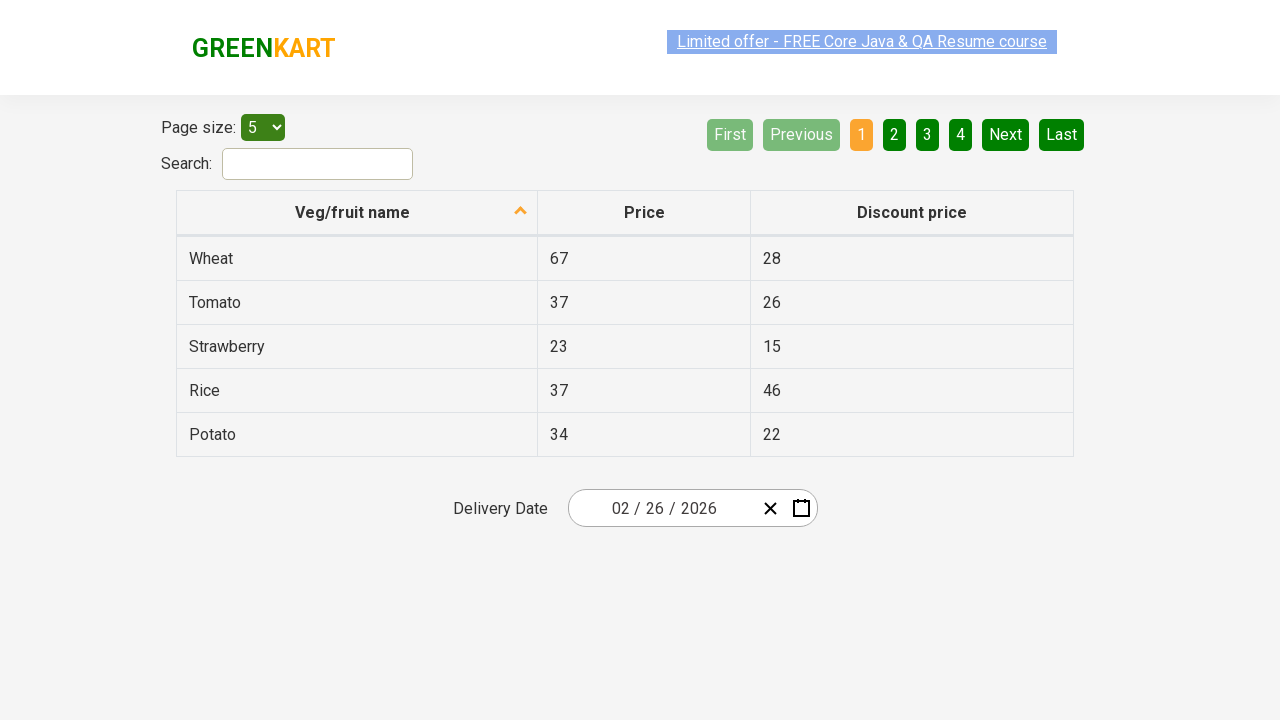

Clicked sort button on first column header at (357, 213) on xpath=//tr/th[1]
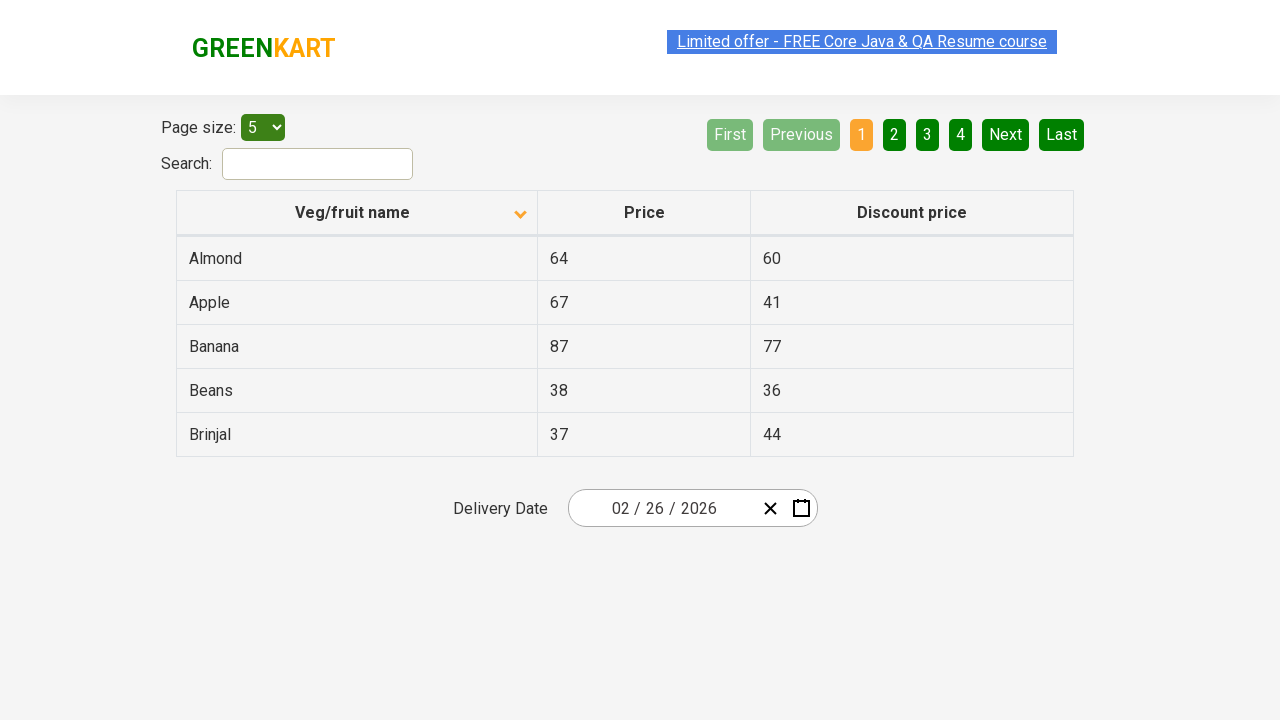

Table sorted and first column cells loaded
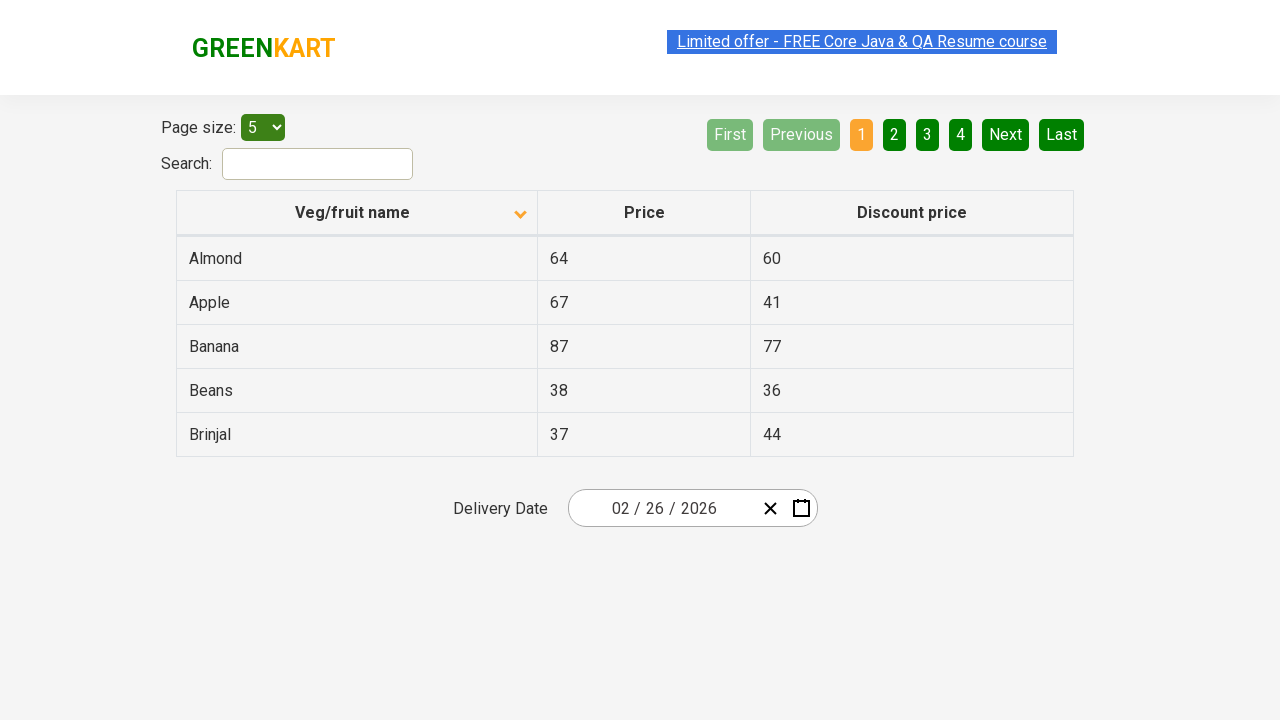

Retrieved all first column values and created sorted copy
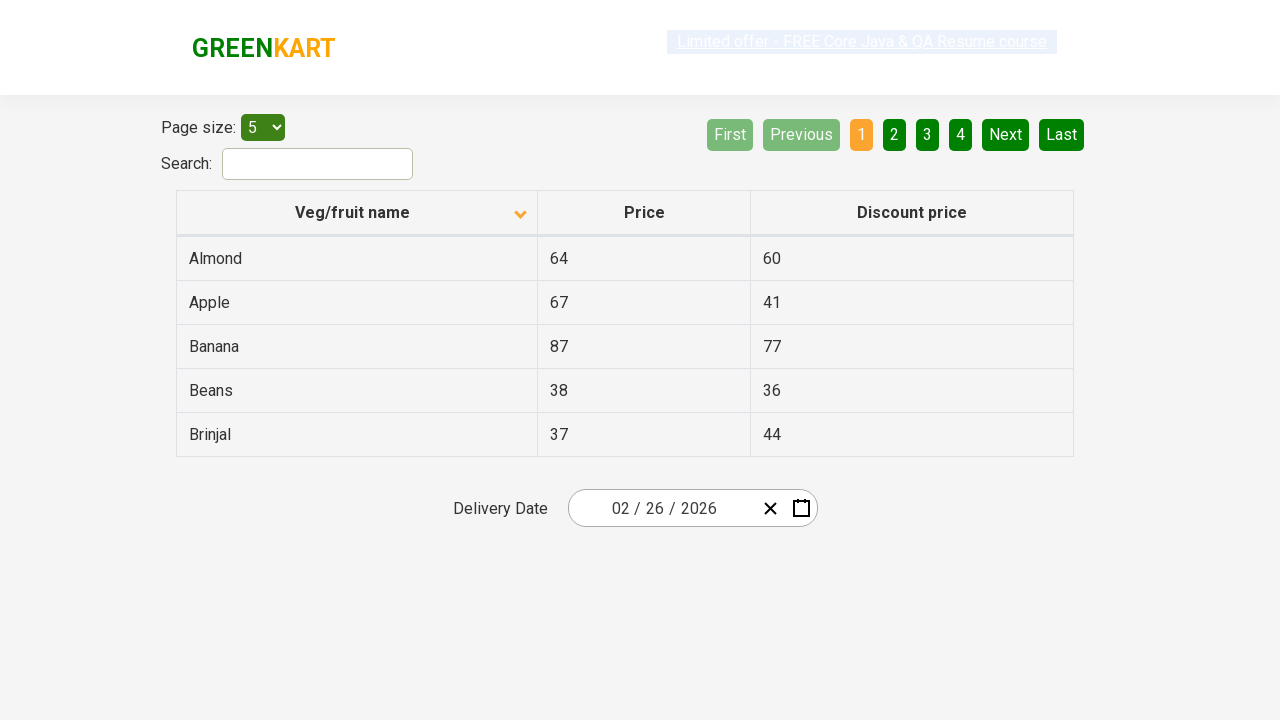

Verified that table column is sorted correctly
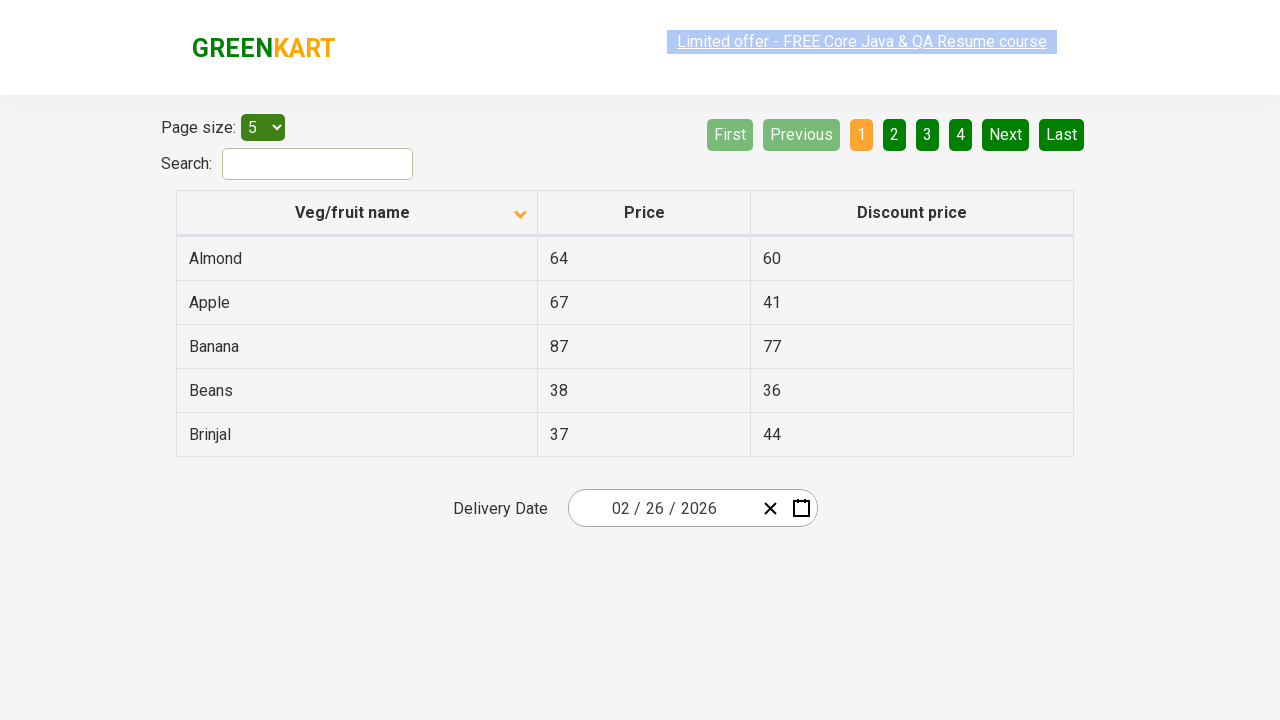

Clicked Next button to navigate to next page at (1006, 134) on [aria-label='Next']
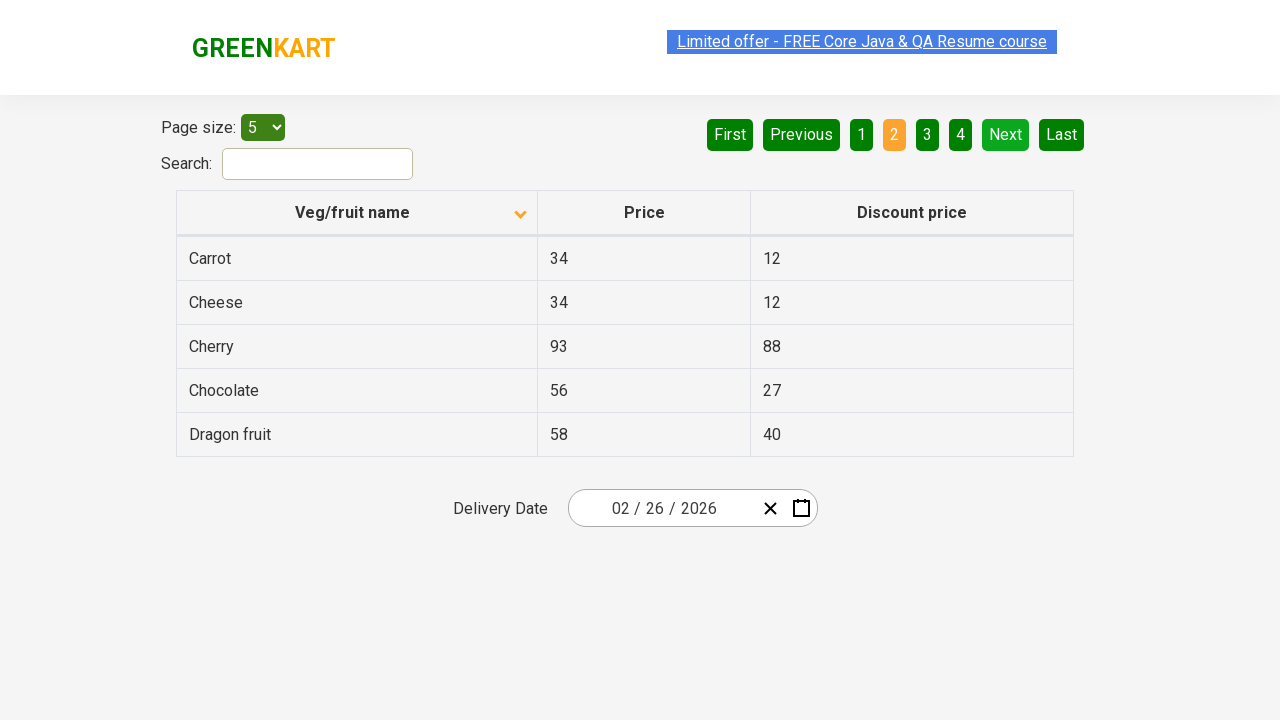

Waited for next page to load
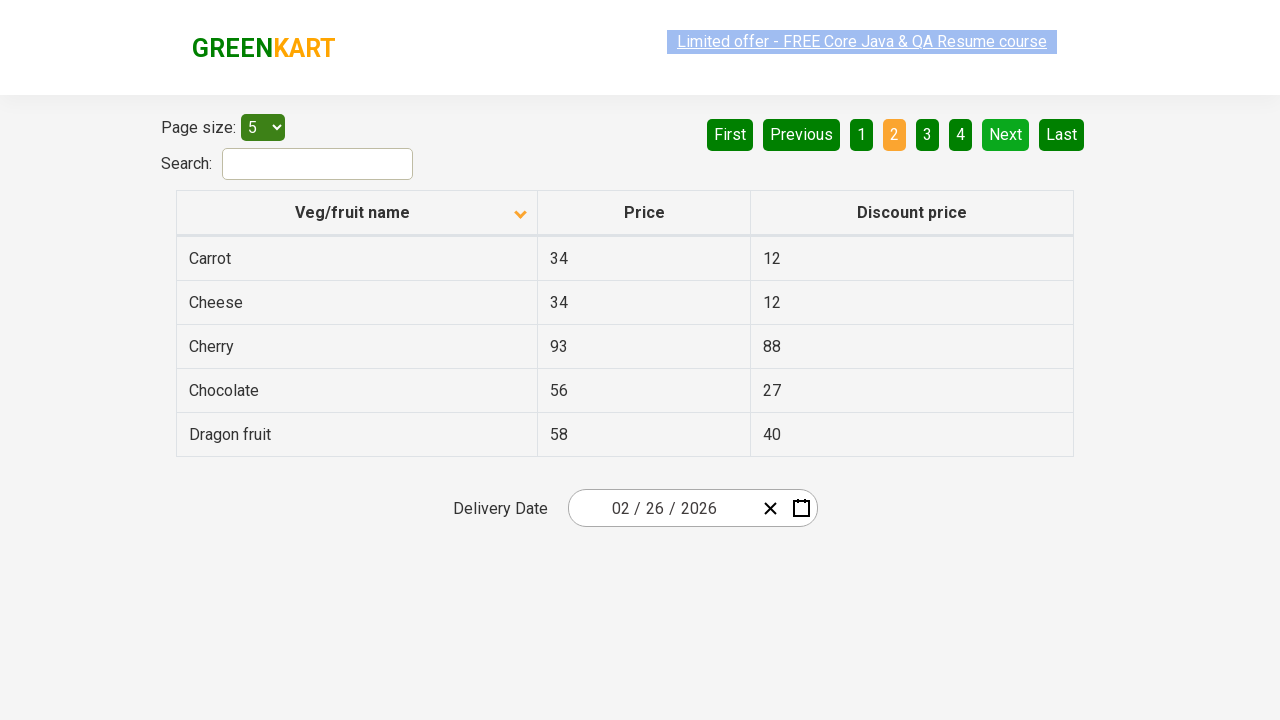

Clicked Next button to navigate to next page at (1006, 134) on [aria-label='Next']
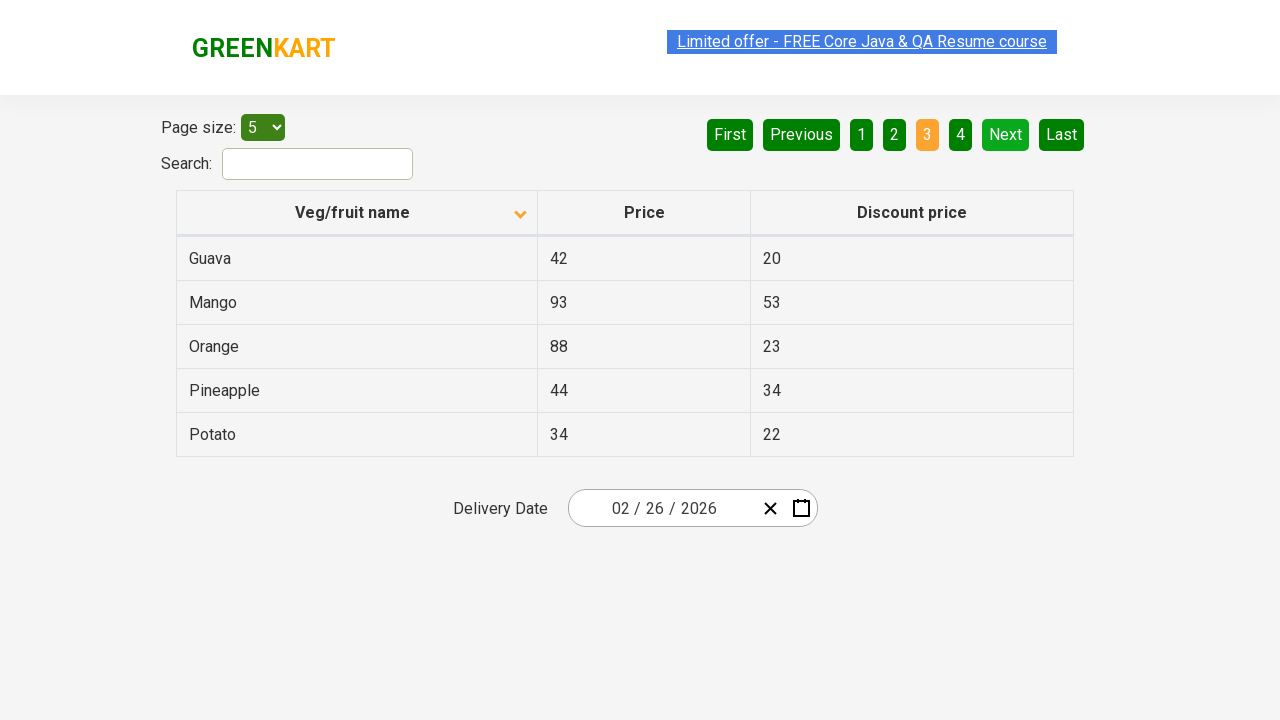

Waited for next page to load
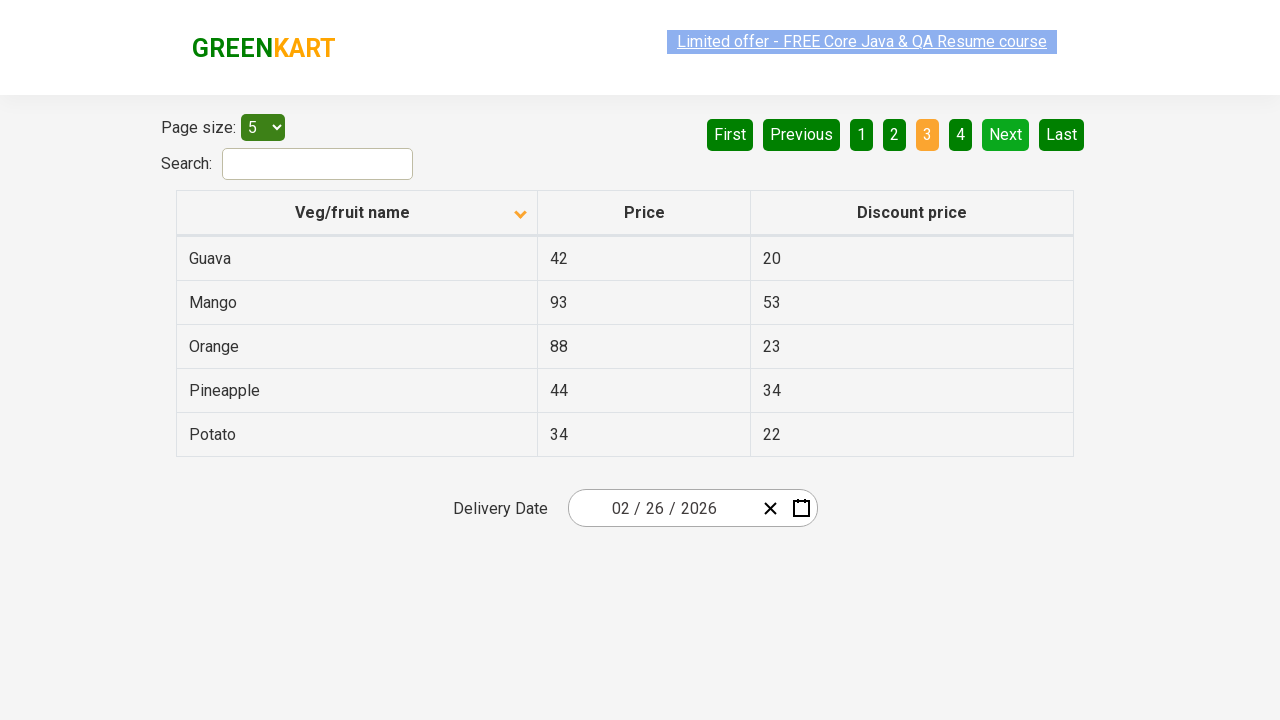

Clicked Next button to navigate to next page at (1006, 134) on [aria-label='Next']
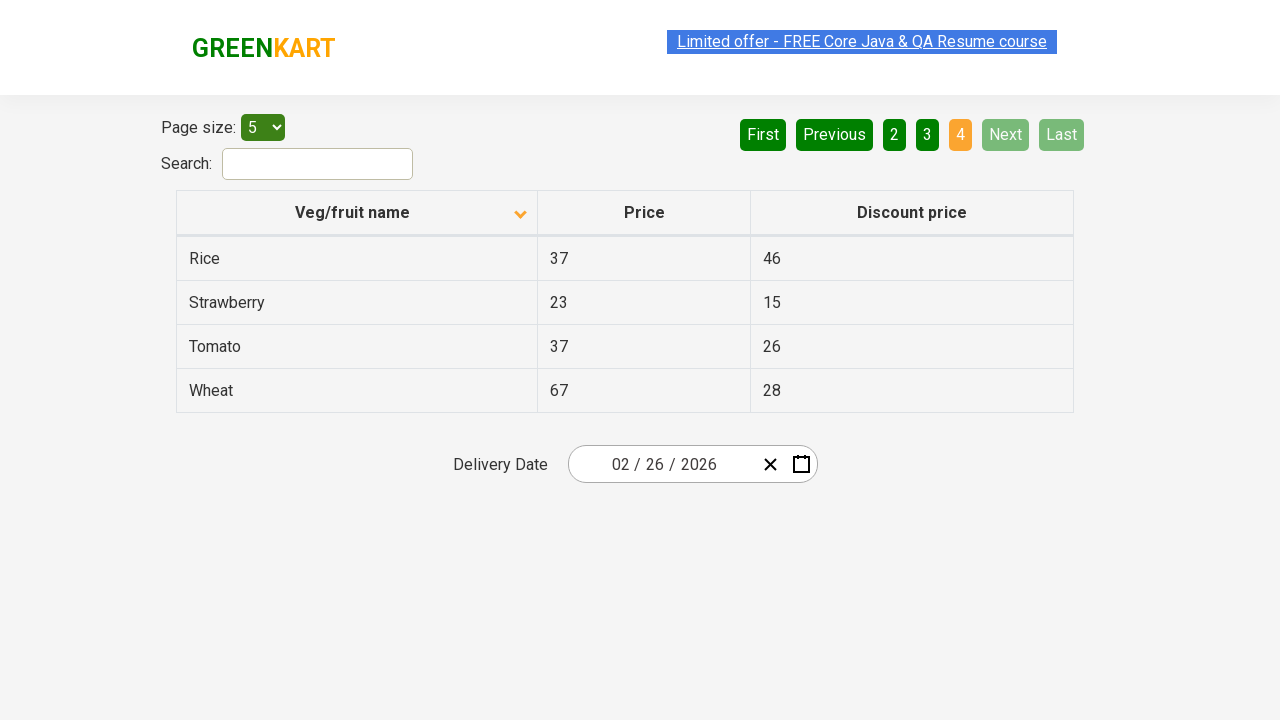

Waited for next page to load
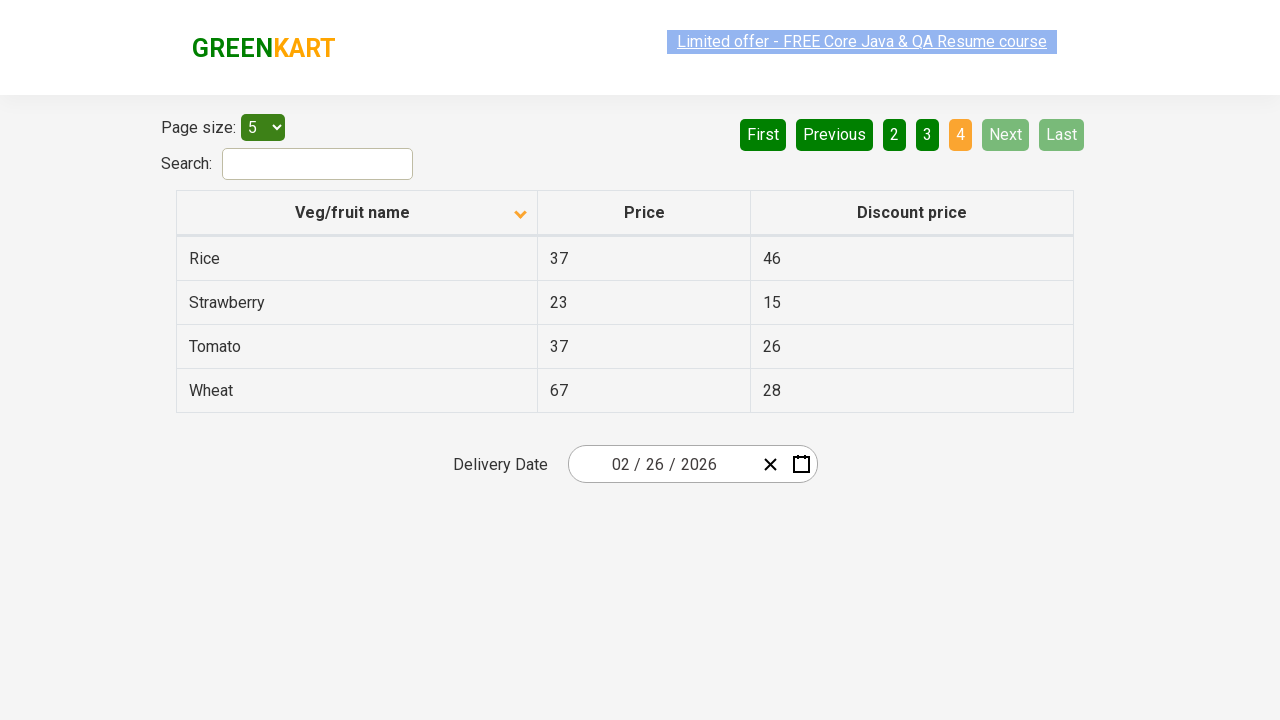

Found Rice and retrieved its price: 37
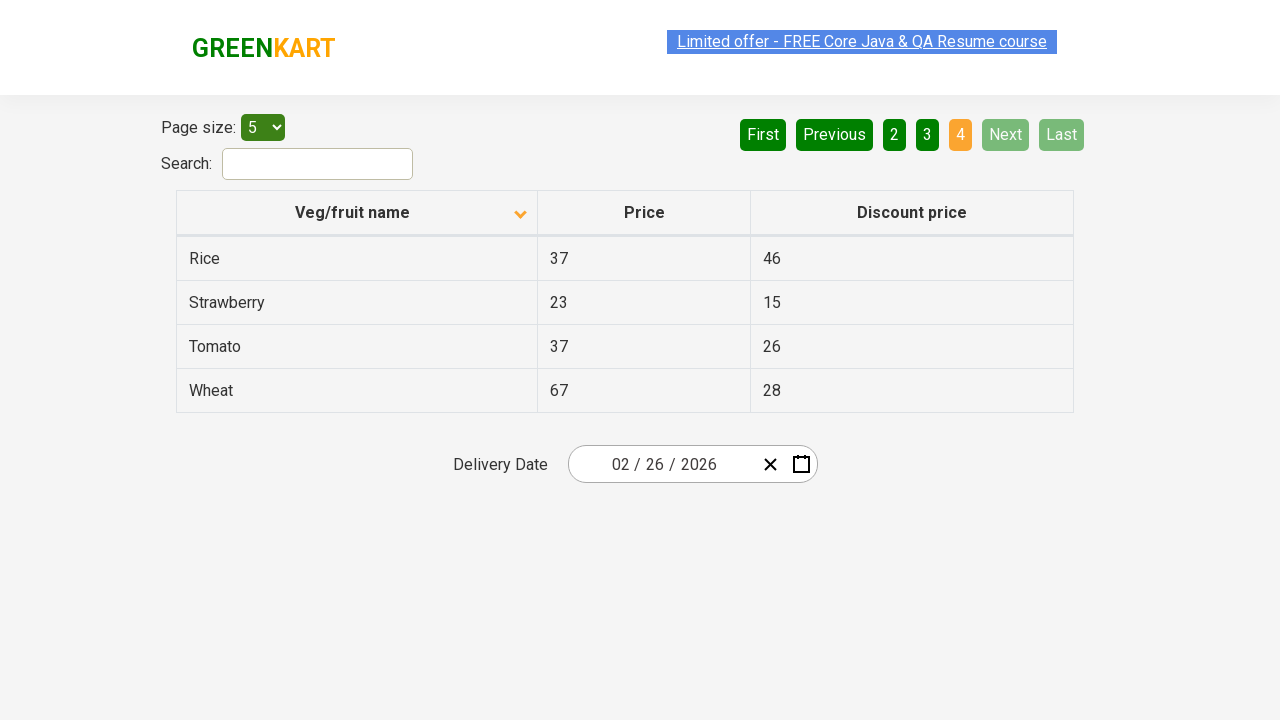

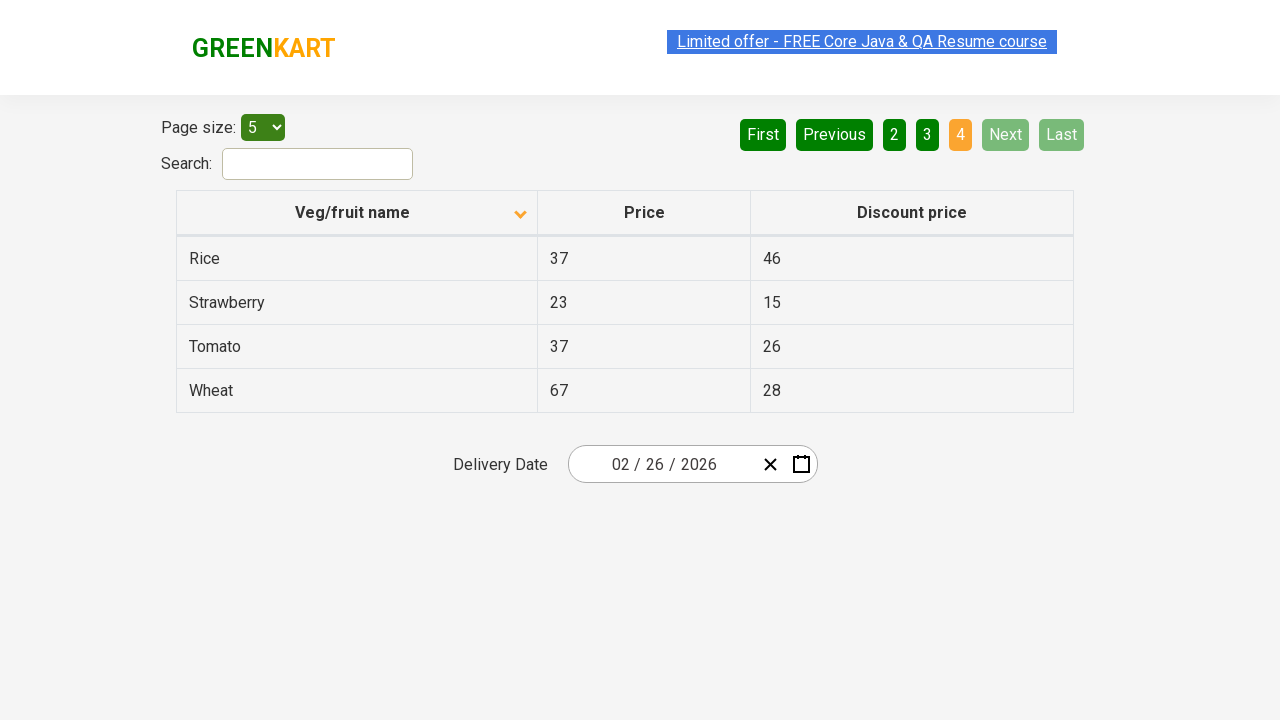